Tests simple JavaScript alert handling by clicking an alert button and accepting the alert dialog

Starting URL: https://demoqa.com/alerts

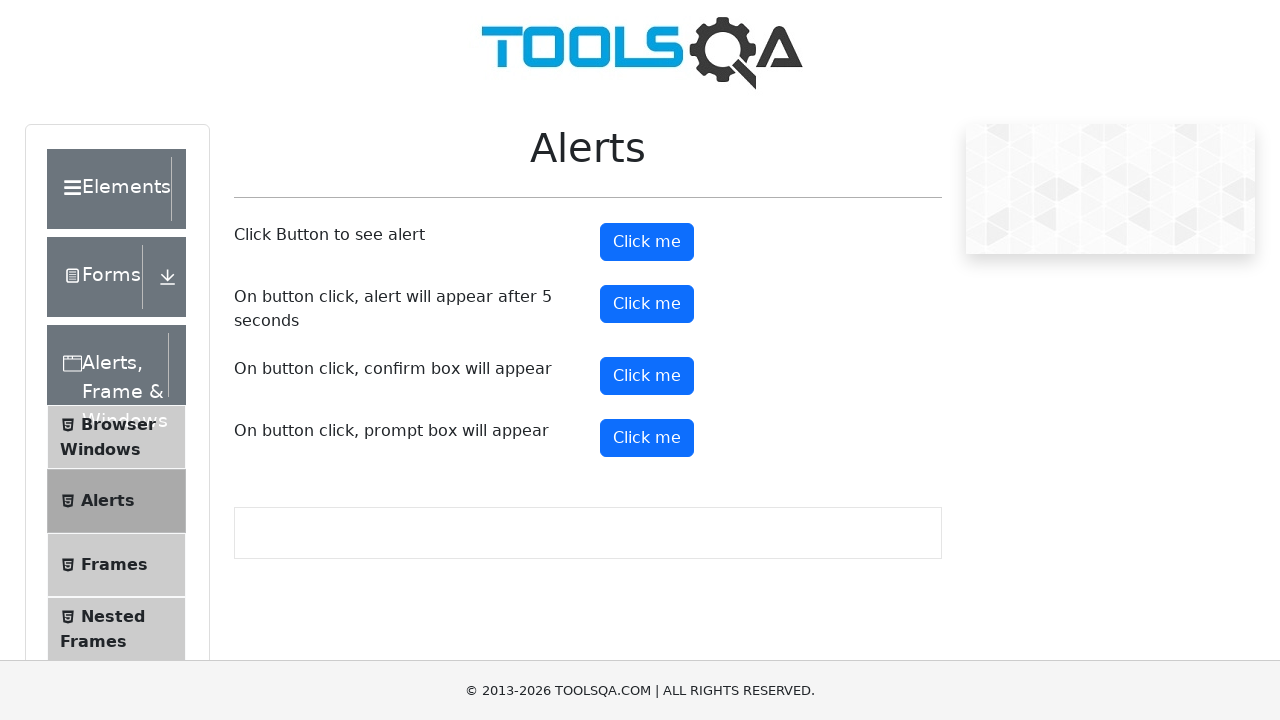

Set up dialog handler to automatically accept alerts
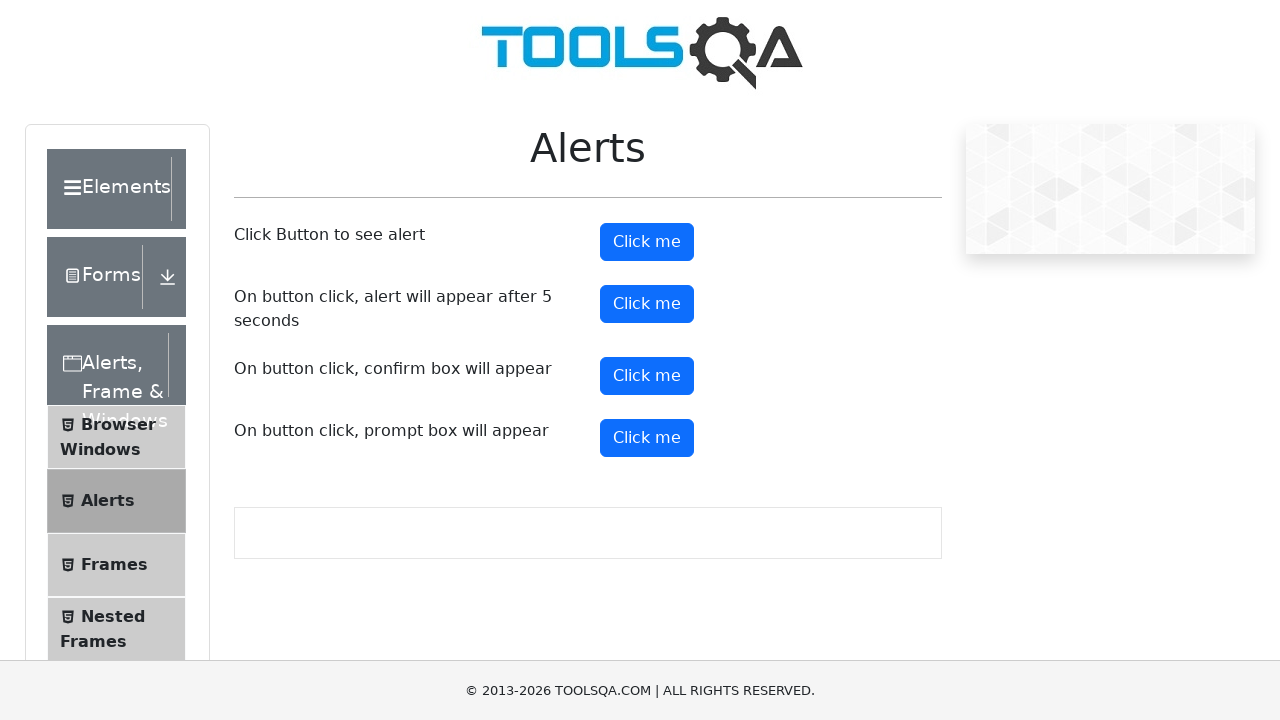

Clicked the alert button to trigger JavaScript alert dialog at (647, 242) on #alertButton
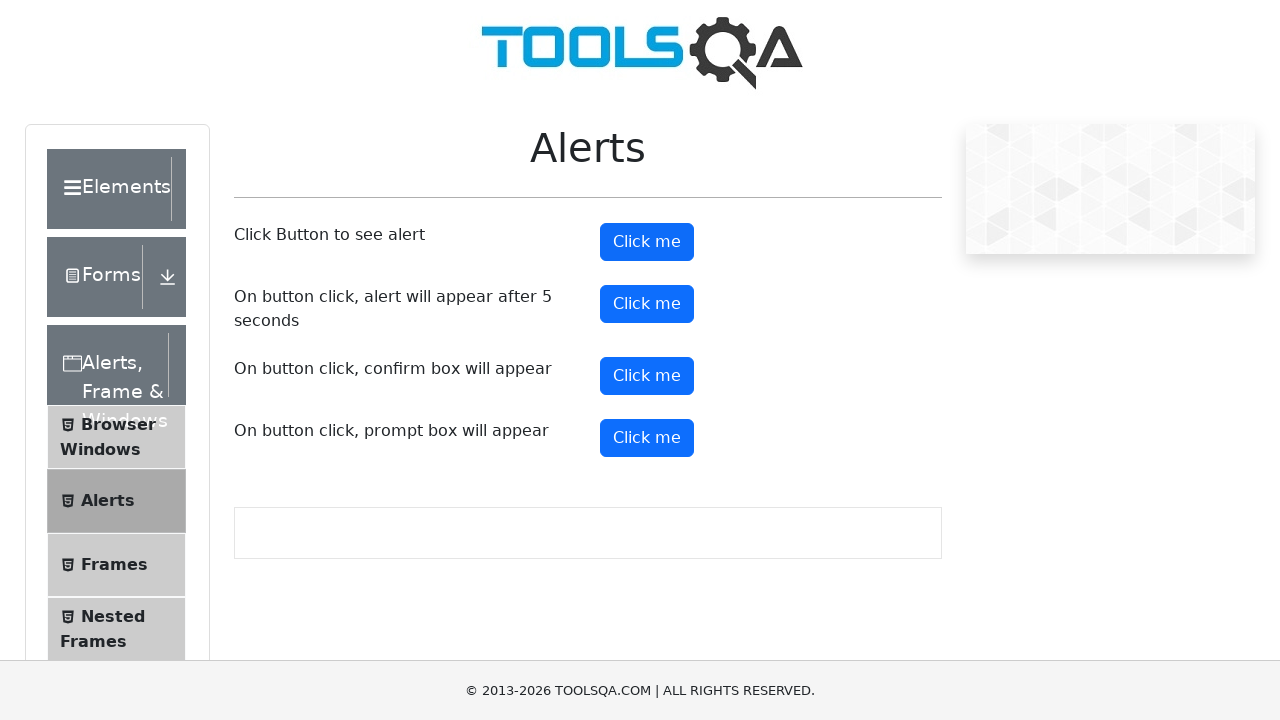

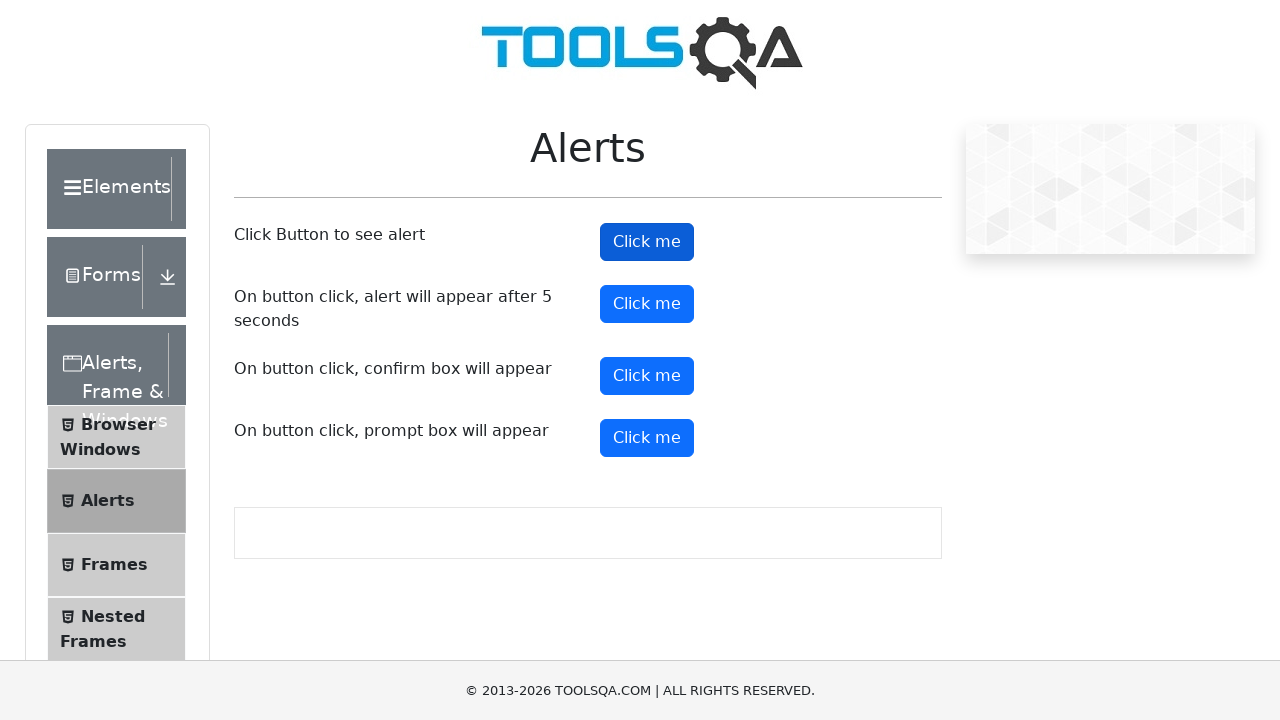